Tests dynamic loading page by clicking start button and waiting for Hello World text to become visible

Starting URL: https://the-internet.herokuapp.com/dynamic_loading/1

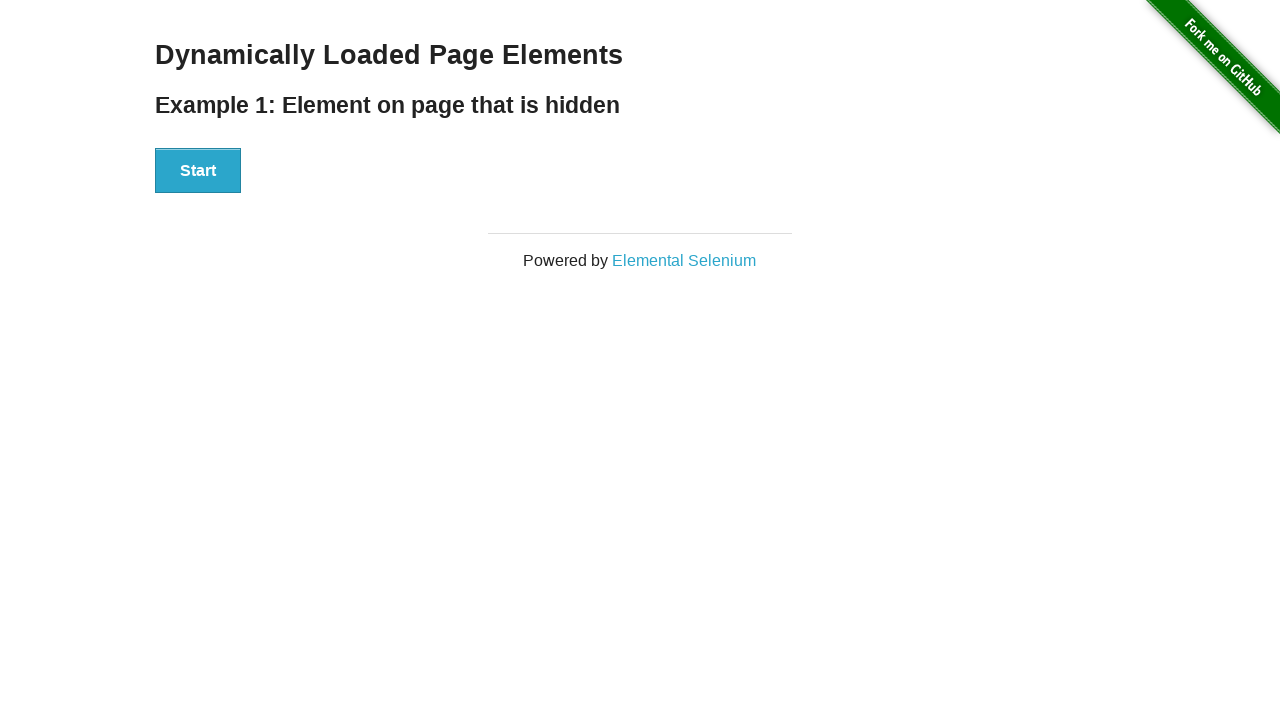

Navigated to dynamic loading page
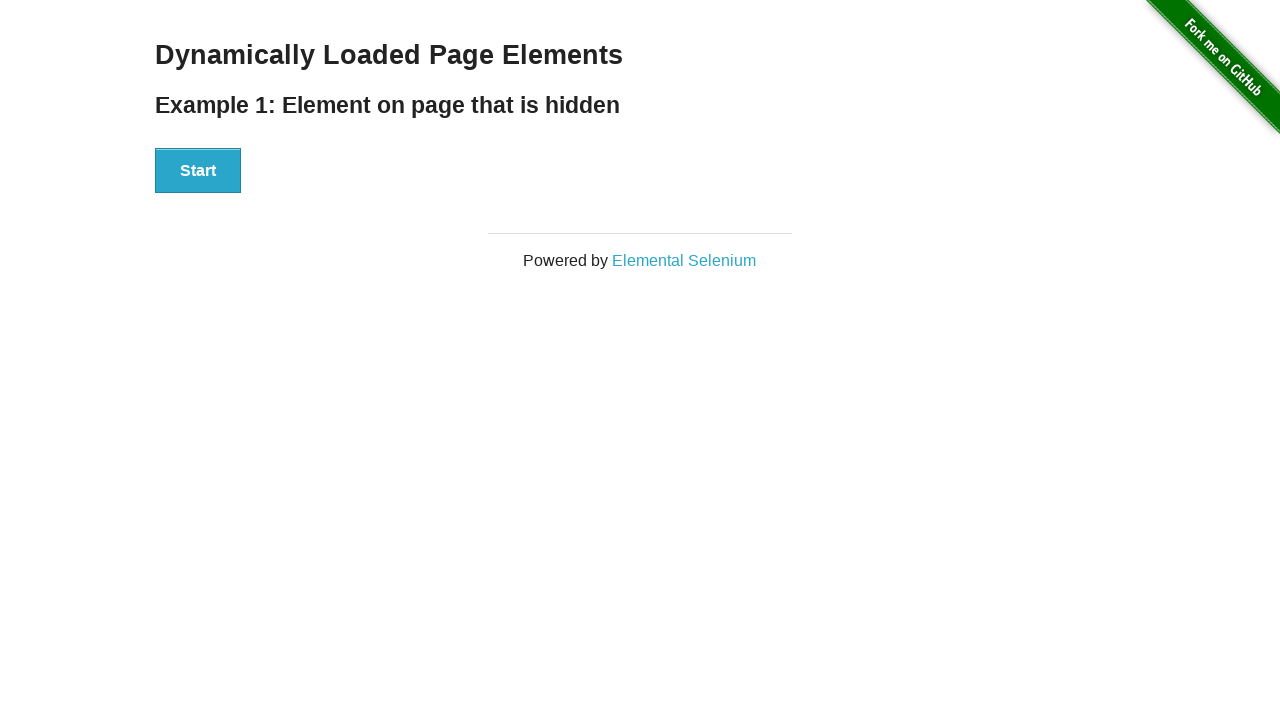

Clicked start button to trigger dynamic loading at (198, 171) on xpath=//div[@id='start']/button
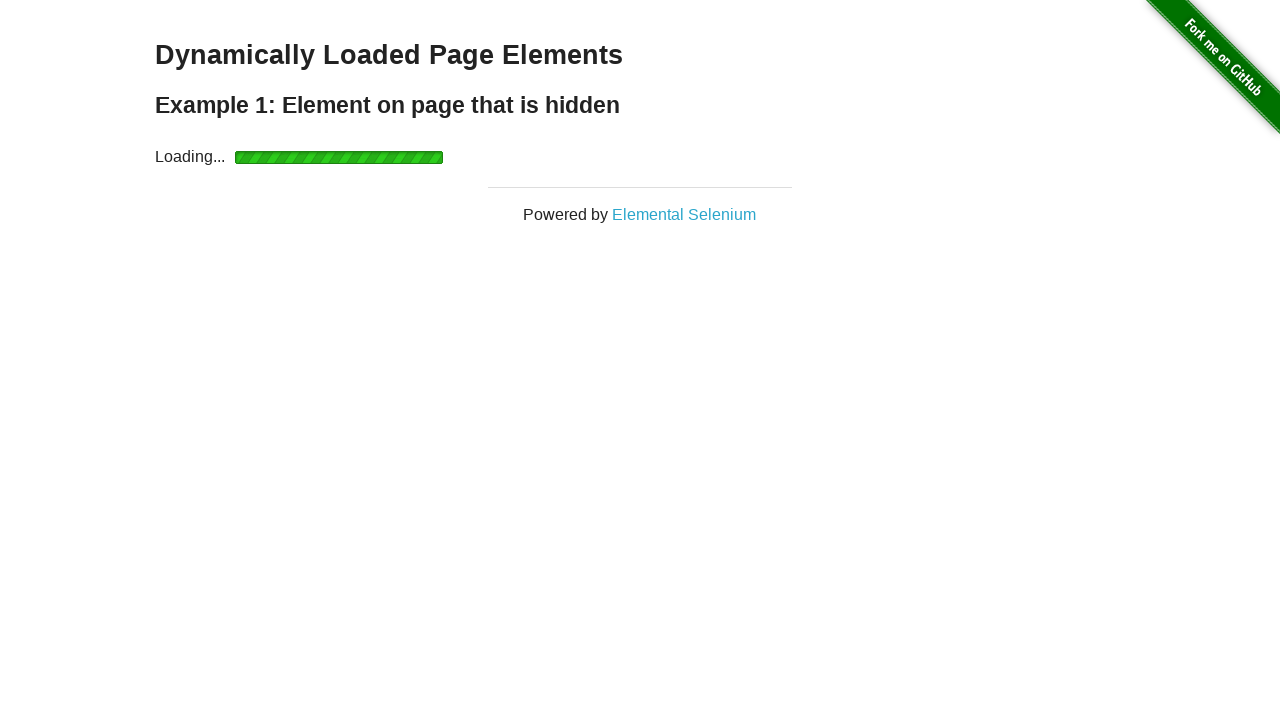

Waited for Hello World text to become visible
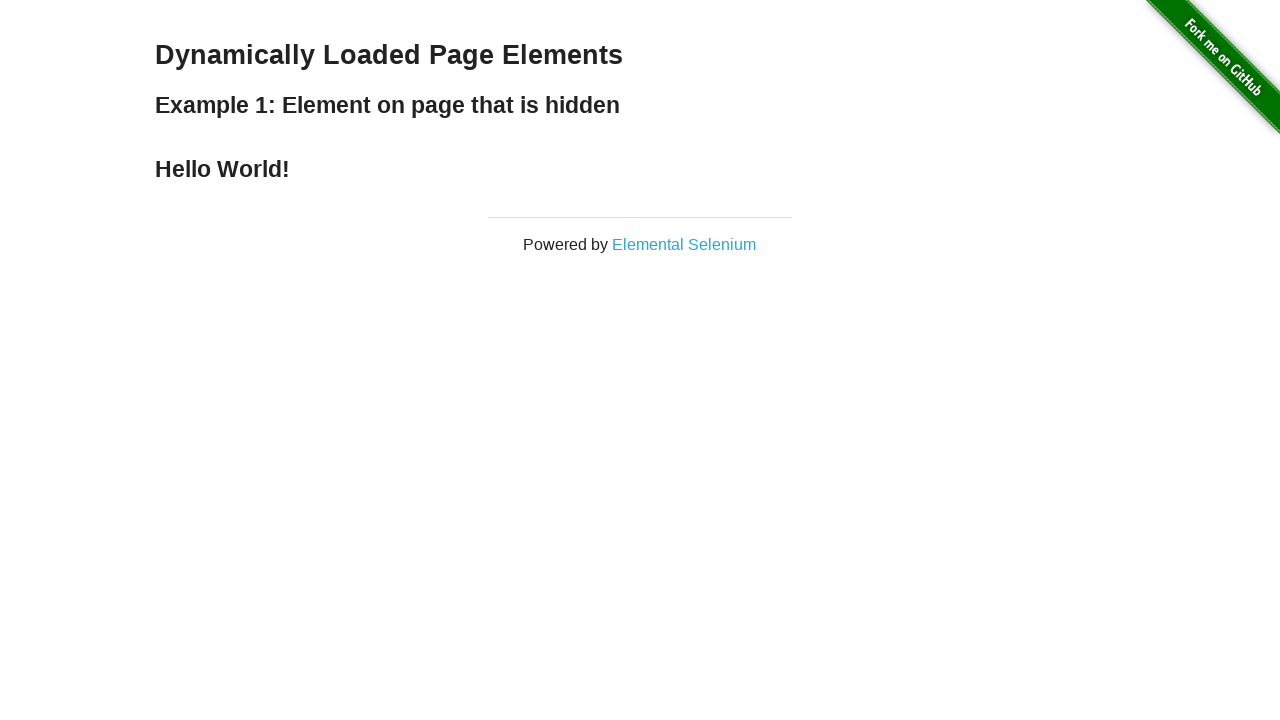

Located the finish element
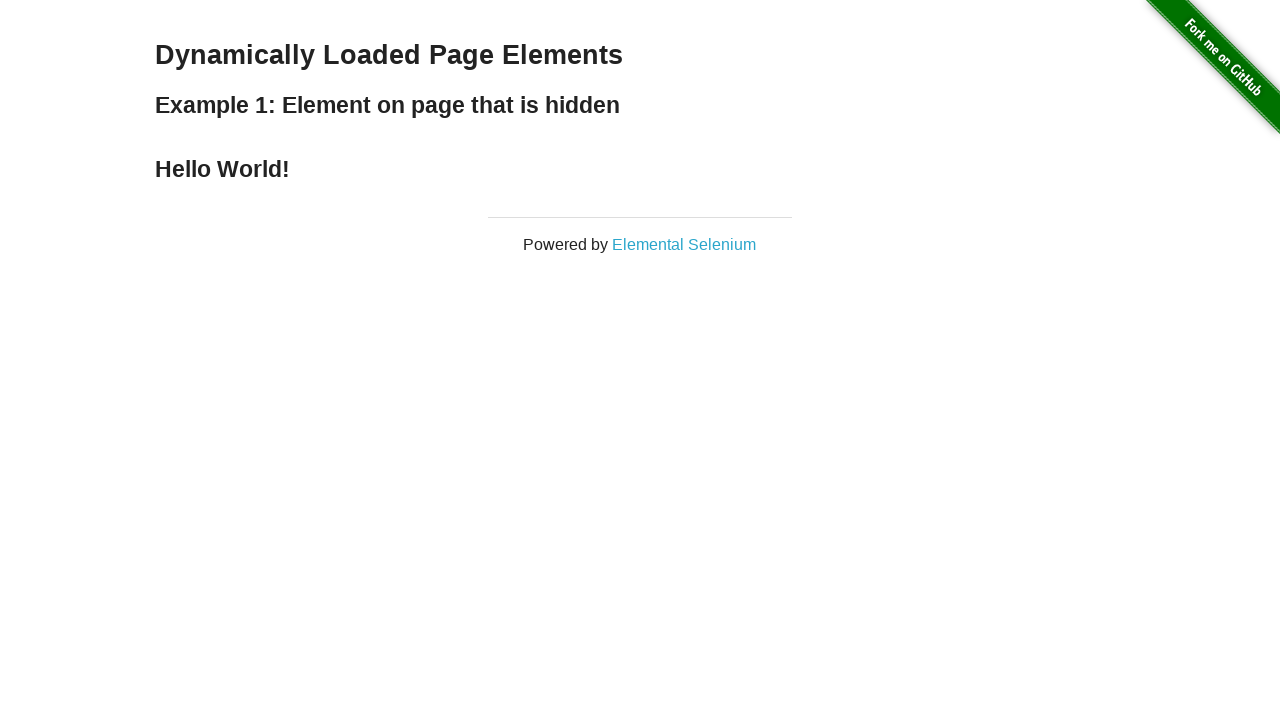

Retrieved finish element text content
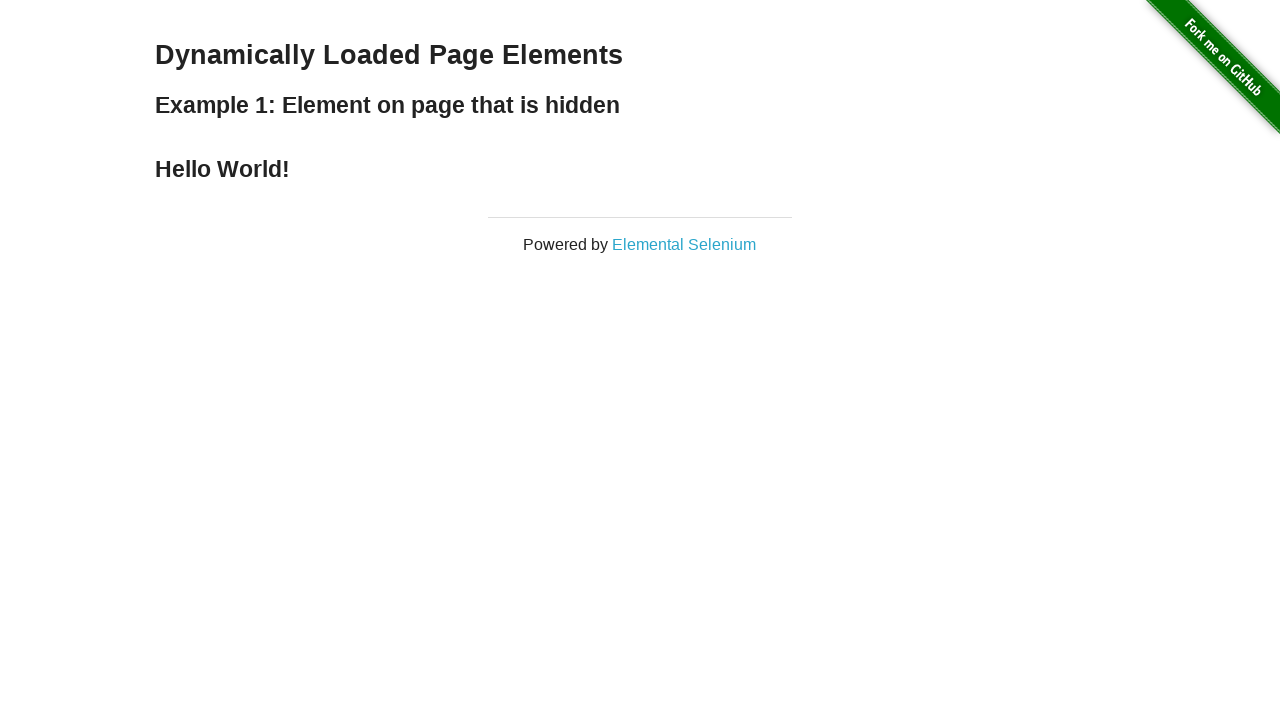

Verified that 'Hello World!' text is present in finish element
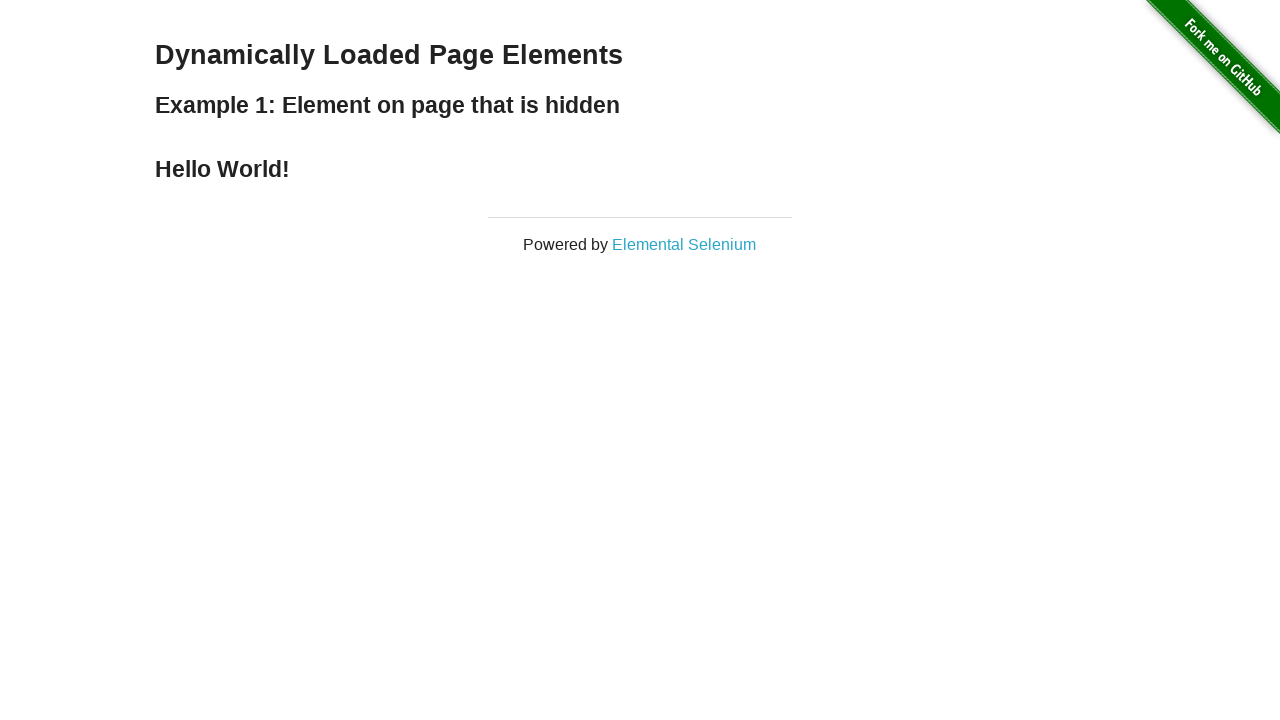

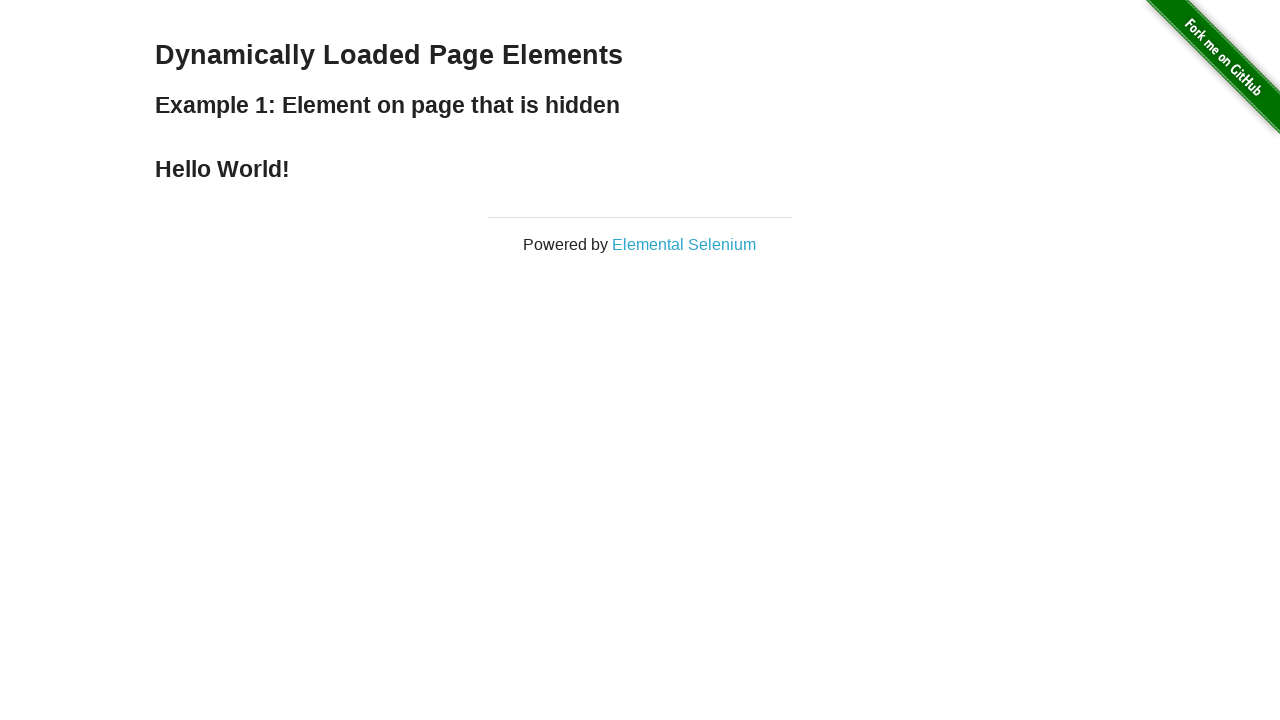